Tests implicit wait functionality by waiting for a dynamically appearing button and clicking it

Starting URL: https://demoqa.com/dynamic-properties

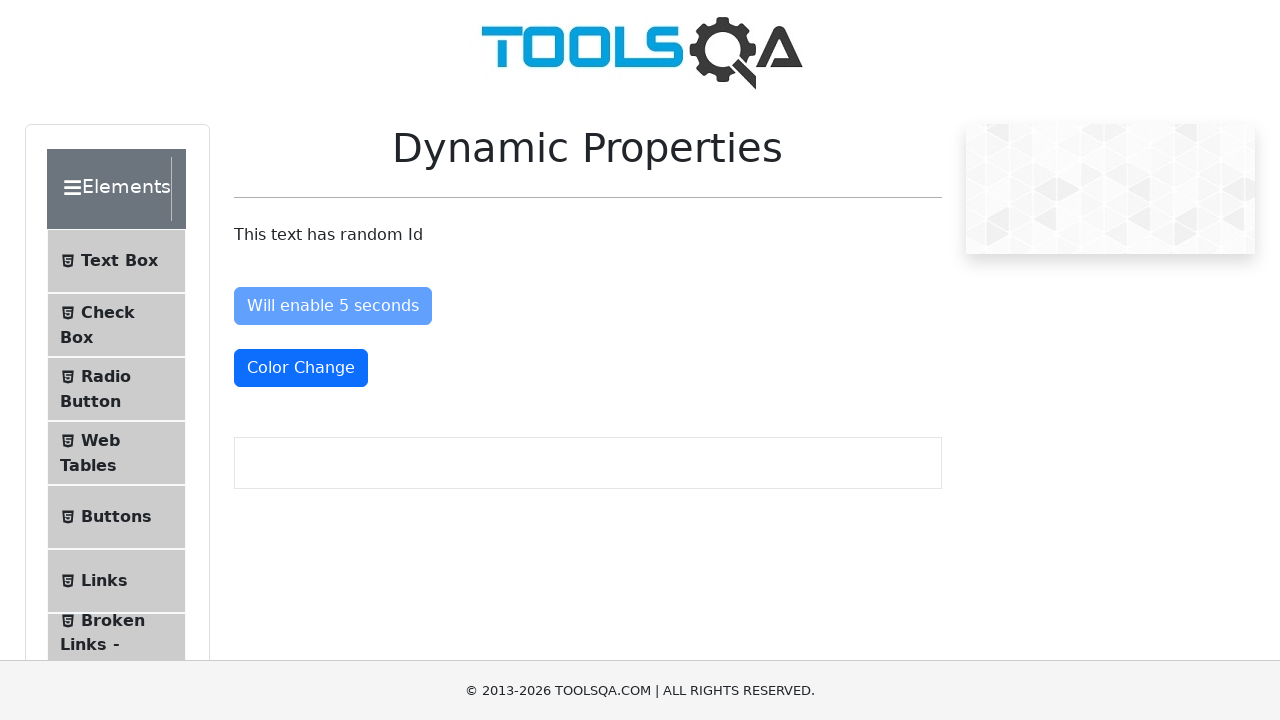

Navigated to dynamic properties test page
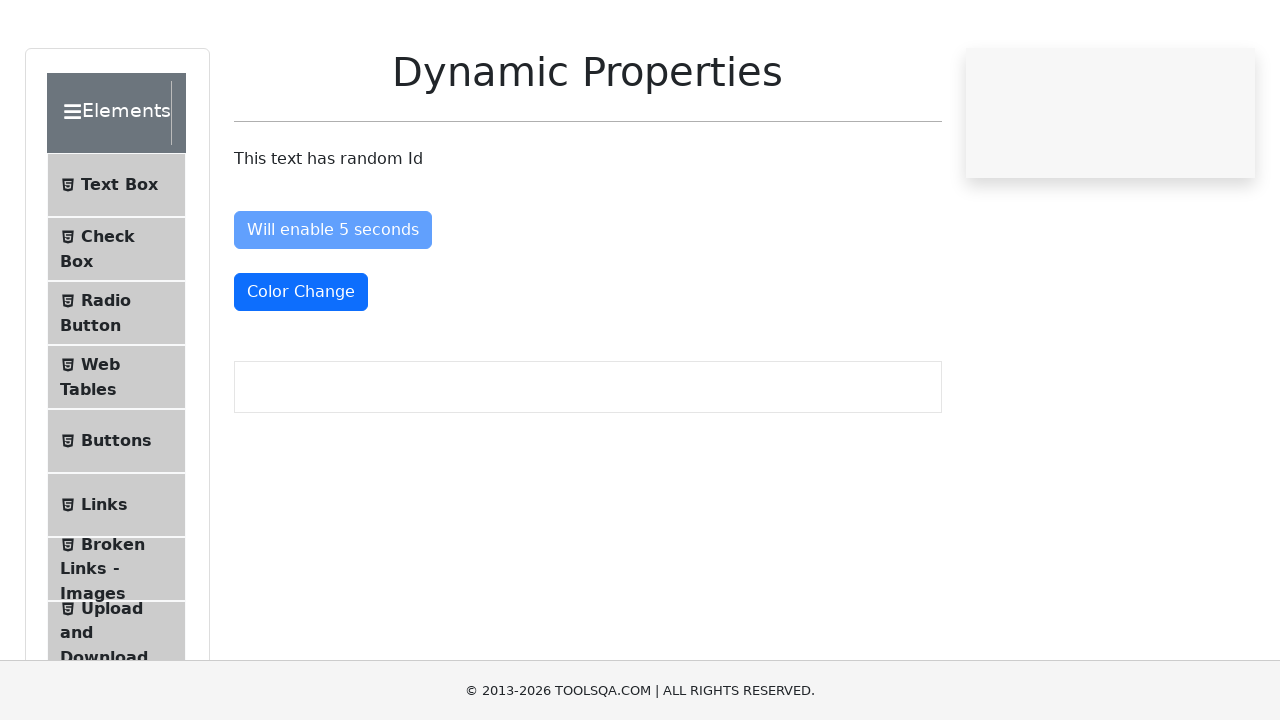

Waited for dynamically appearing button to become visible
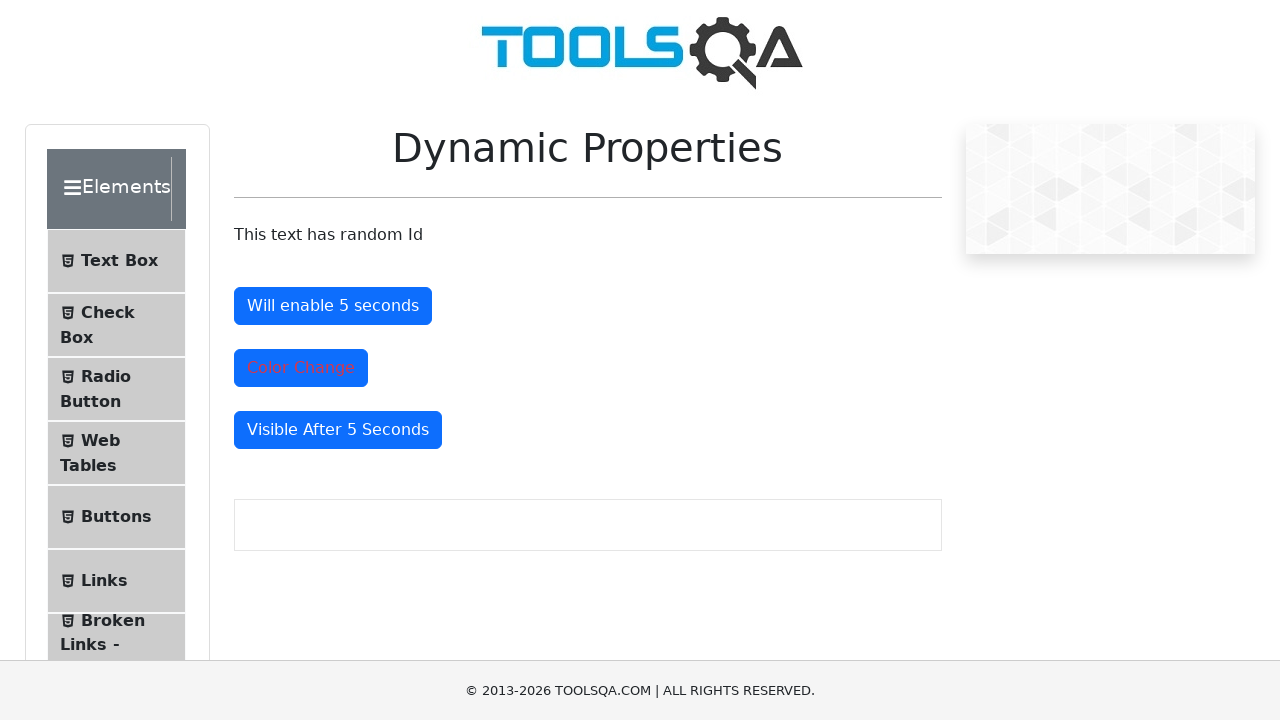

Clicked the dynamically appearing button at (338, 430) on #visibleAfter
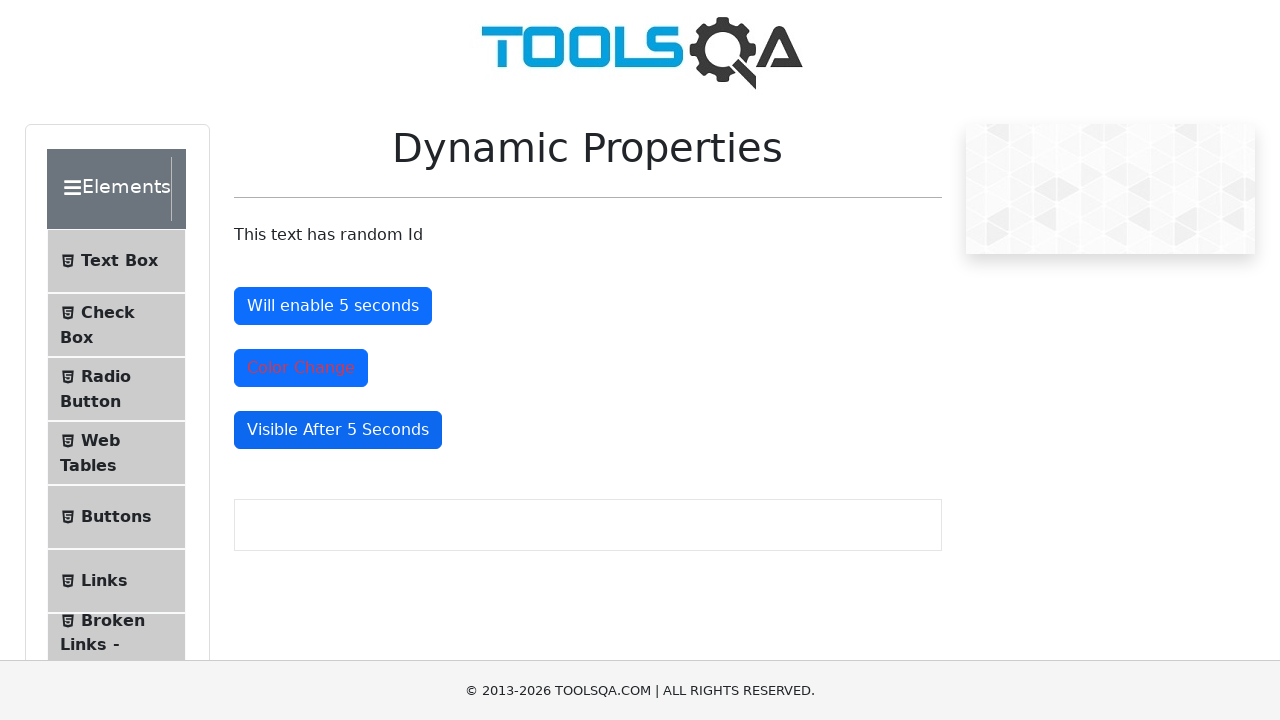

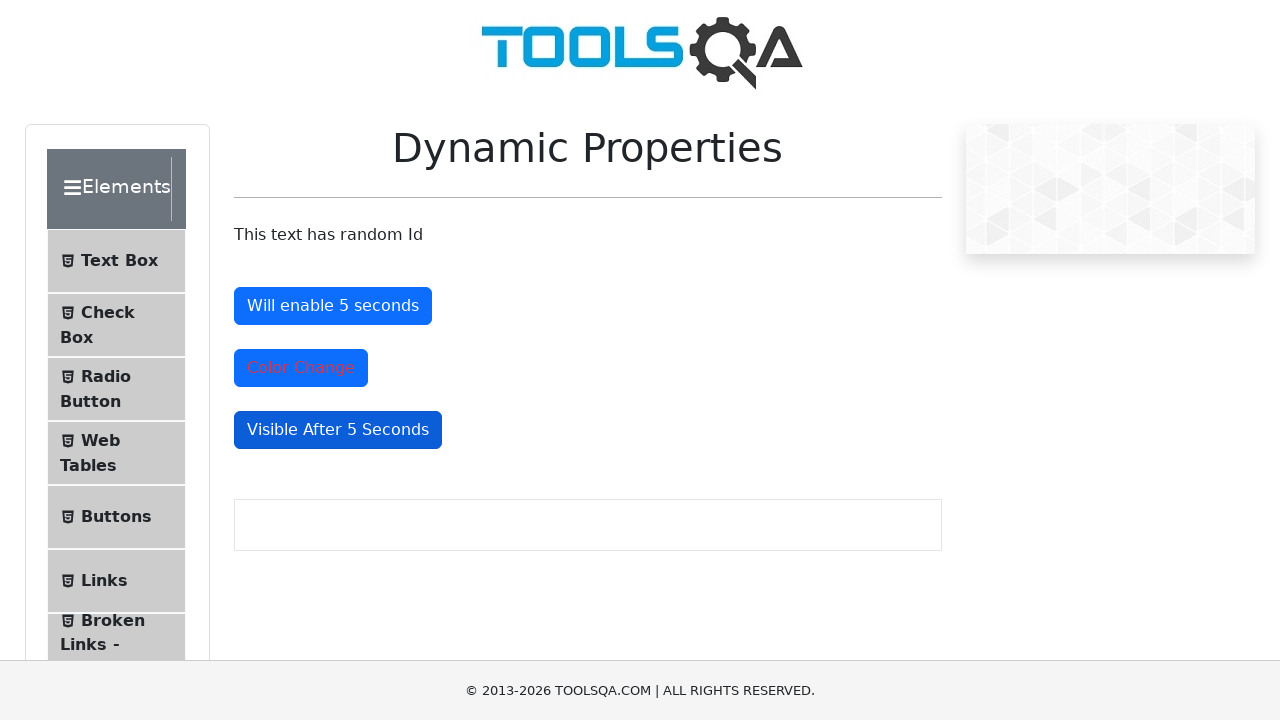